Verifies that the WebdriverIO homepage has the correct title

Starting URL: https://webdriver.io/

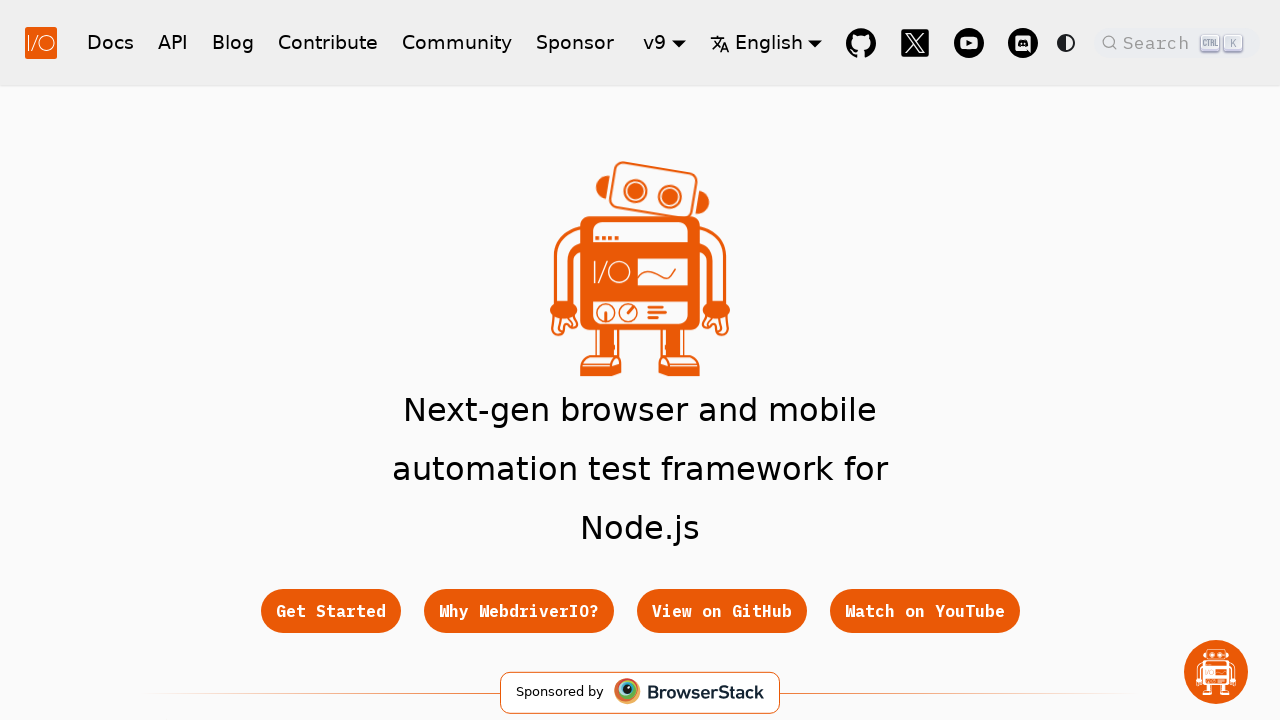

Verified page title matches 'WebdriverIO · Next-gen browser and mobile automation test framework for Node.js | WebdriverIO'
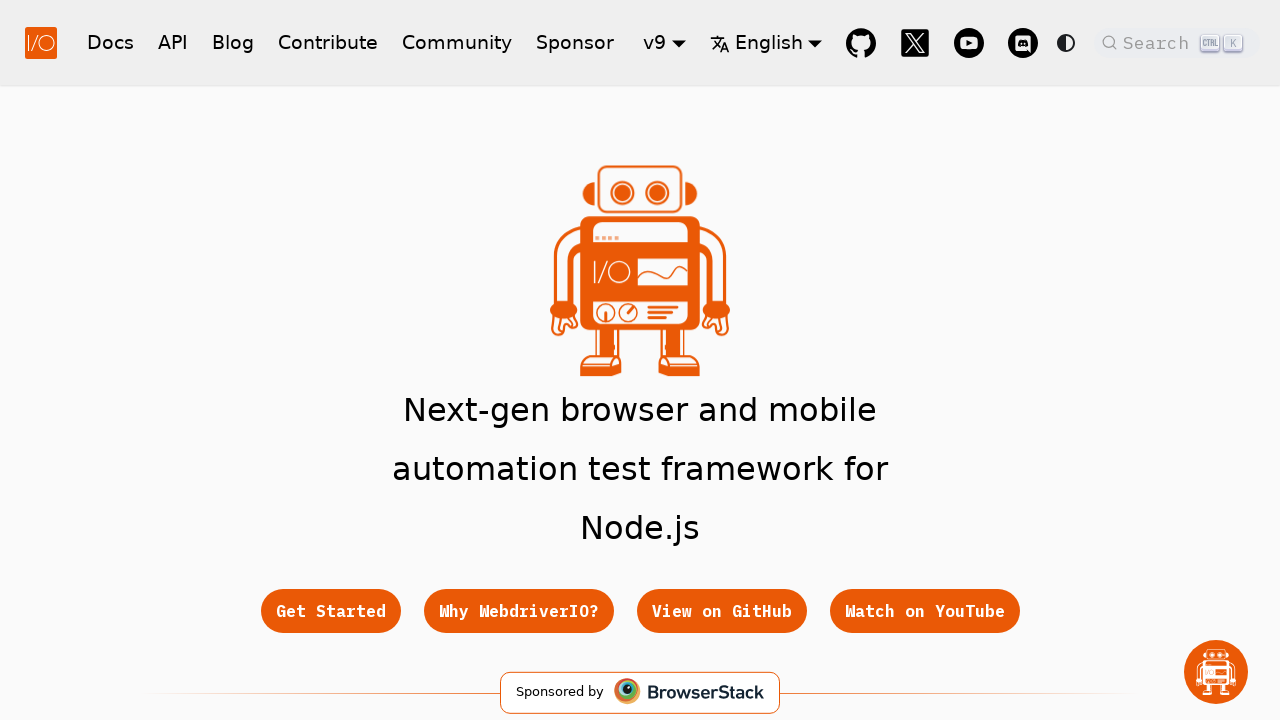

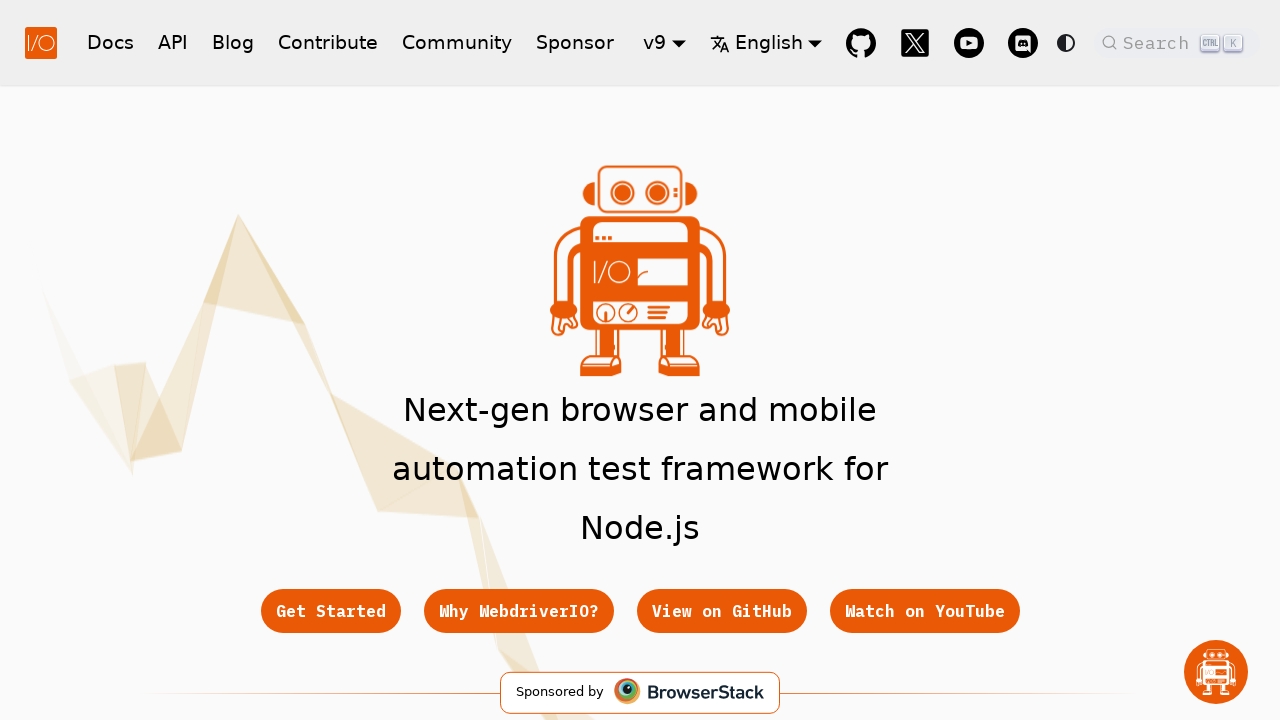